Tests dynamic loading functionality using fluent wait approach by clicking through to a dynamic loading example and waiting for content to appear

Starting URL: https://the-internet.herokuapp.com/

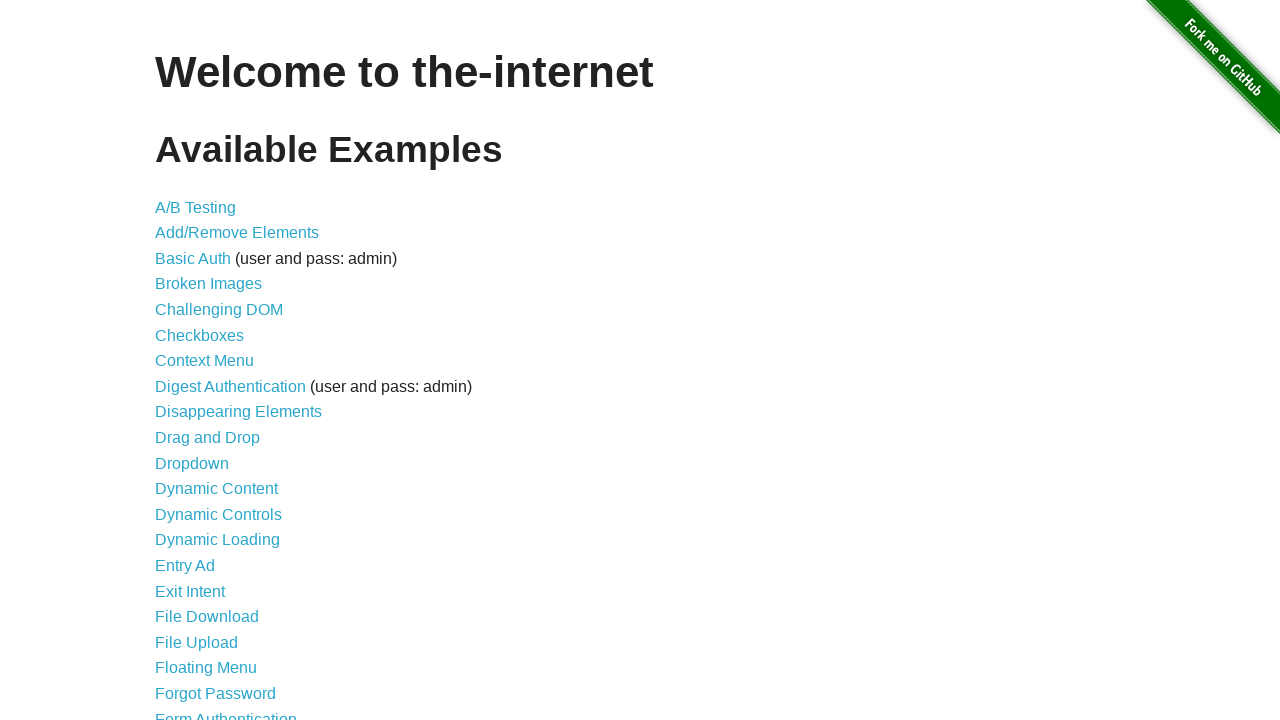

Clicked on Dynamic Loading link at (218, 540) on text=Dynamic Loading
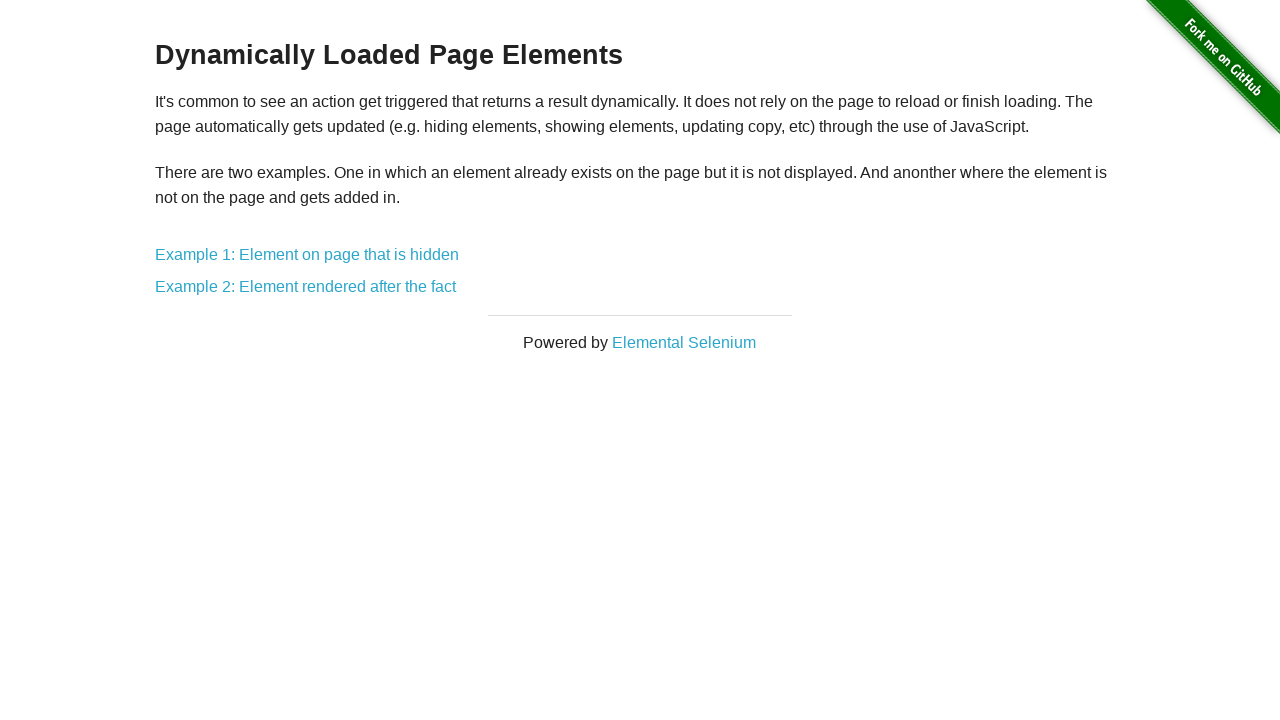

Clicked on first dynamic loading example link at (307, 255) on xpath=//div[@class='example']/a[1]
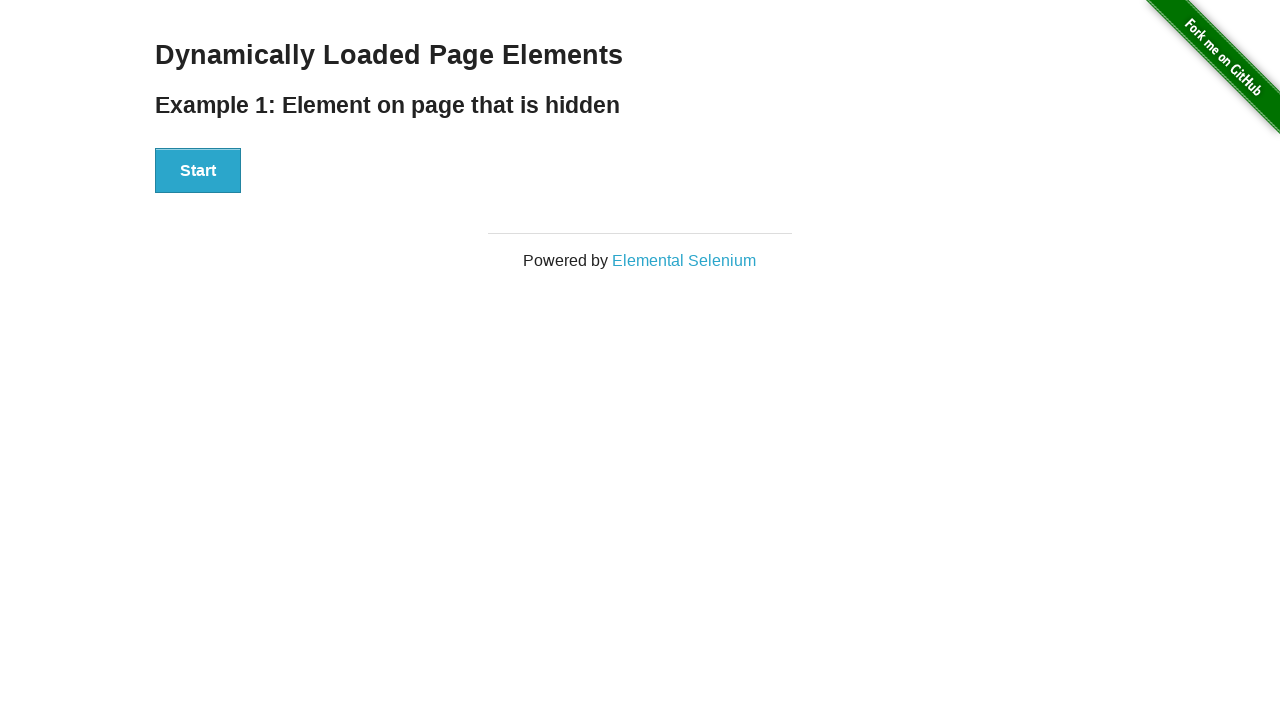

Clicked start button to trigger dynamic content loading at (198, 171) on xpath=//div[@id='start']/button
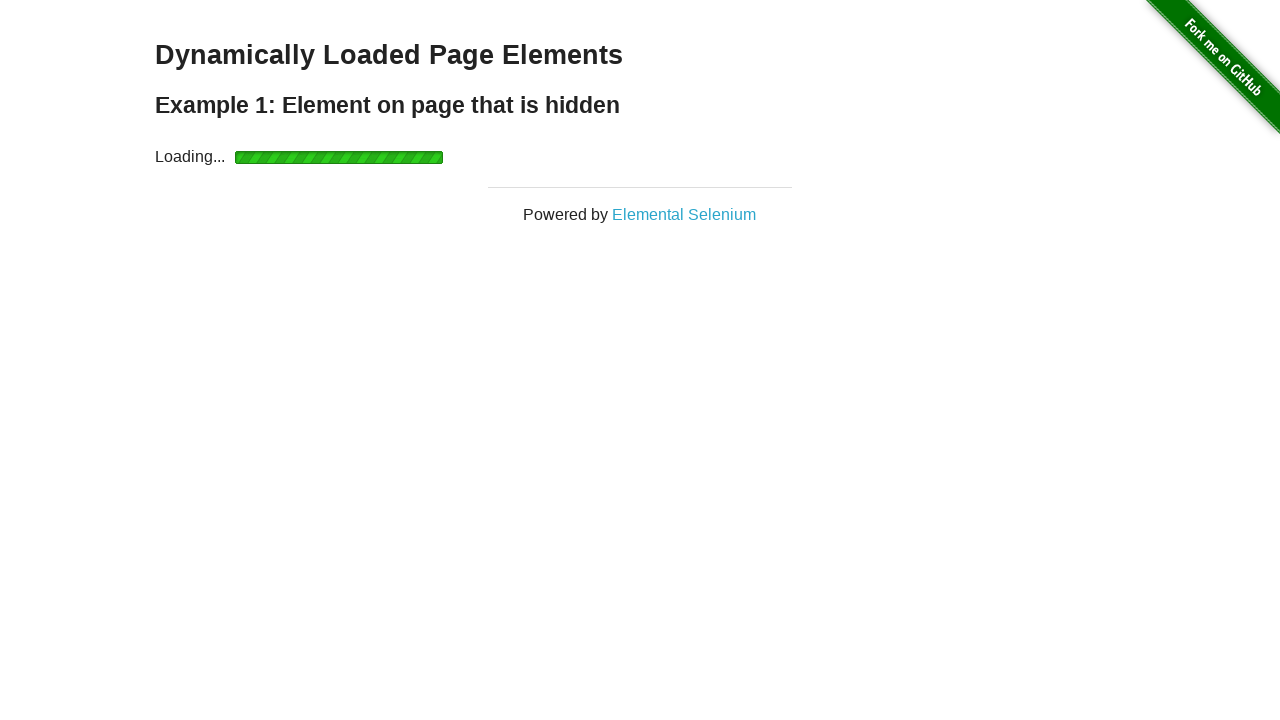

Waited for finish element to become visible using fluent wait approach
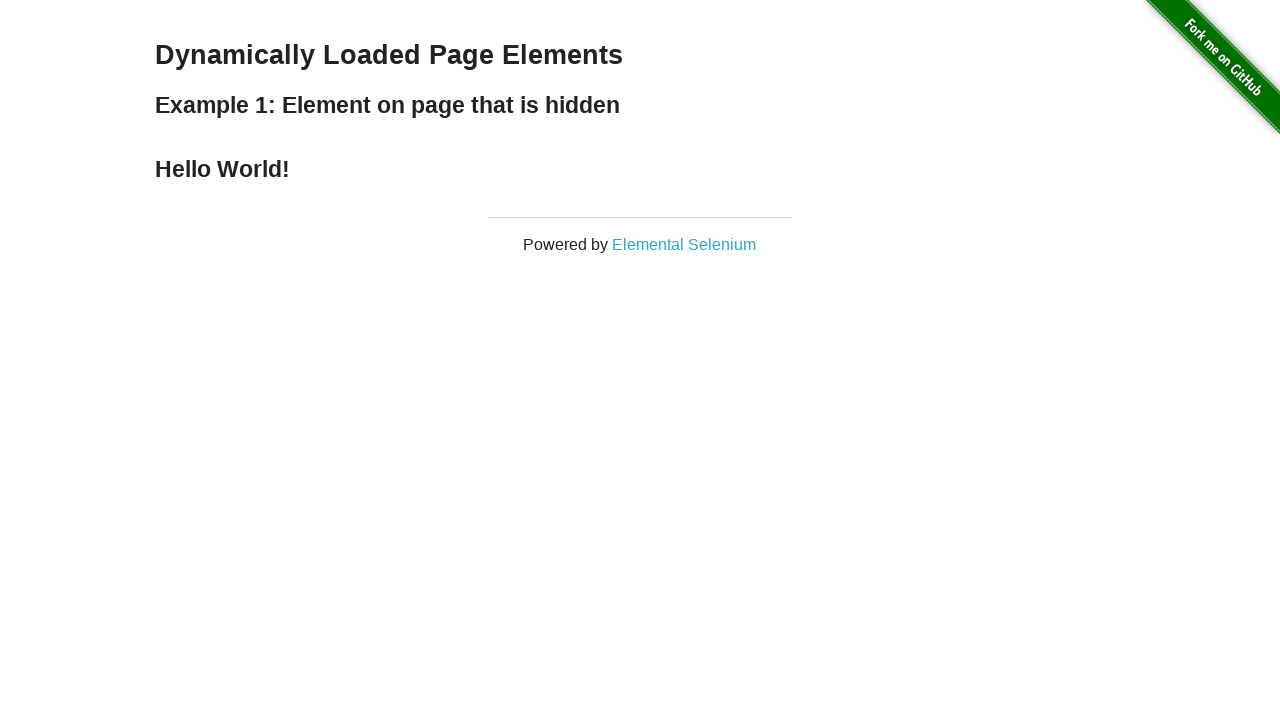

Retrieved text content from finish element
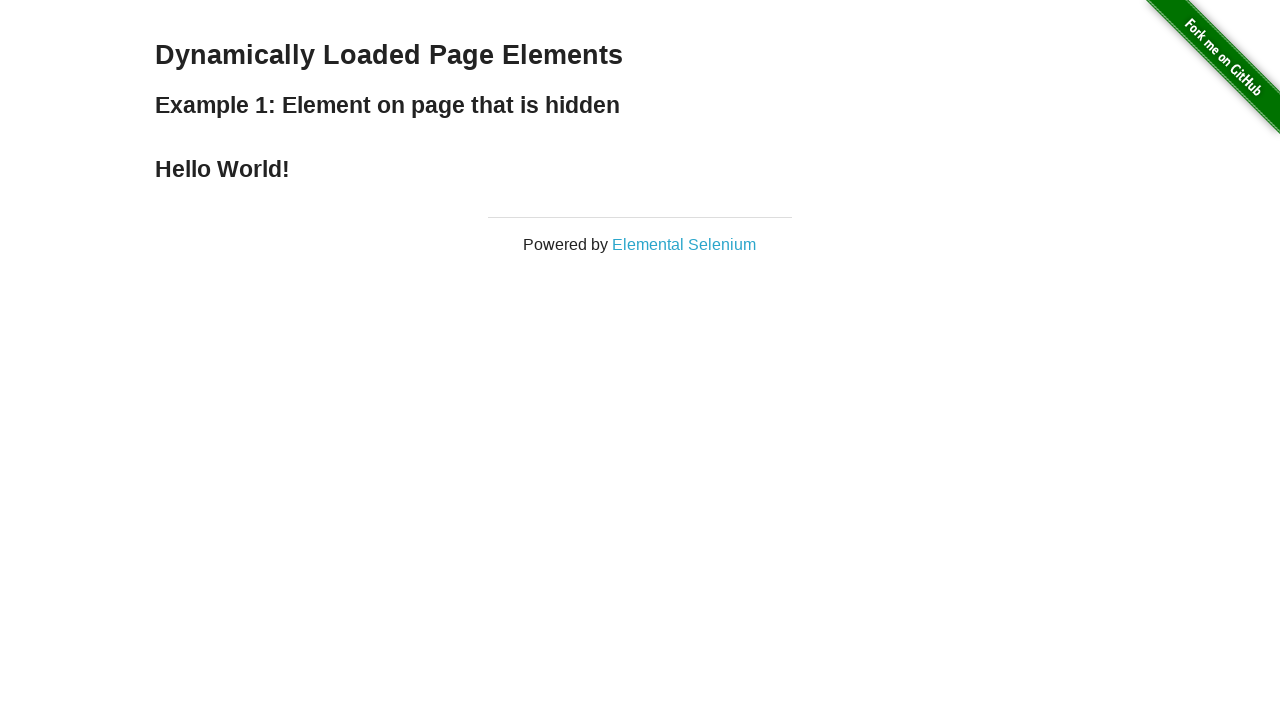

Verified that 'Hello World!' text is displayed
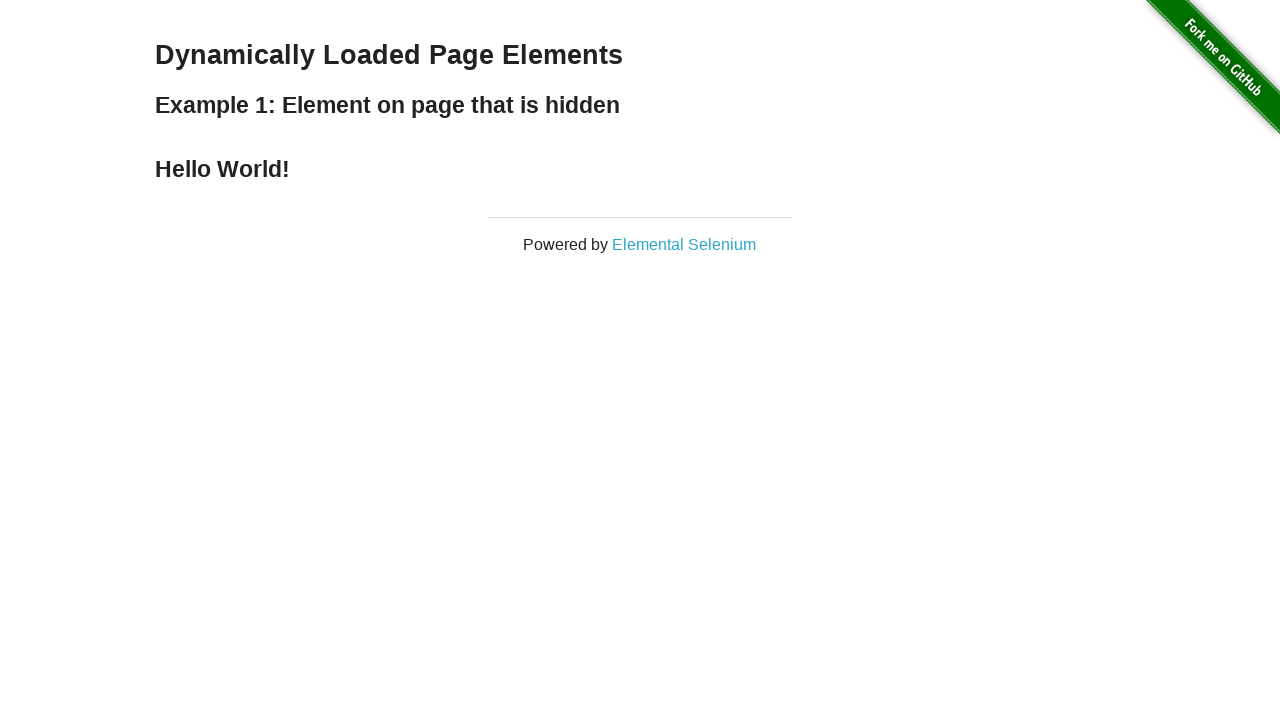

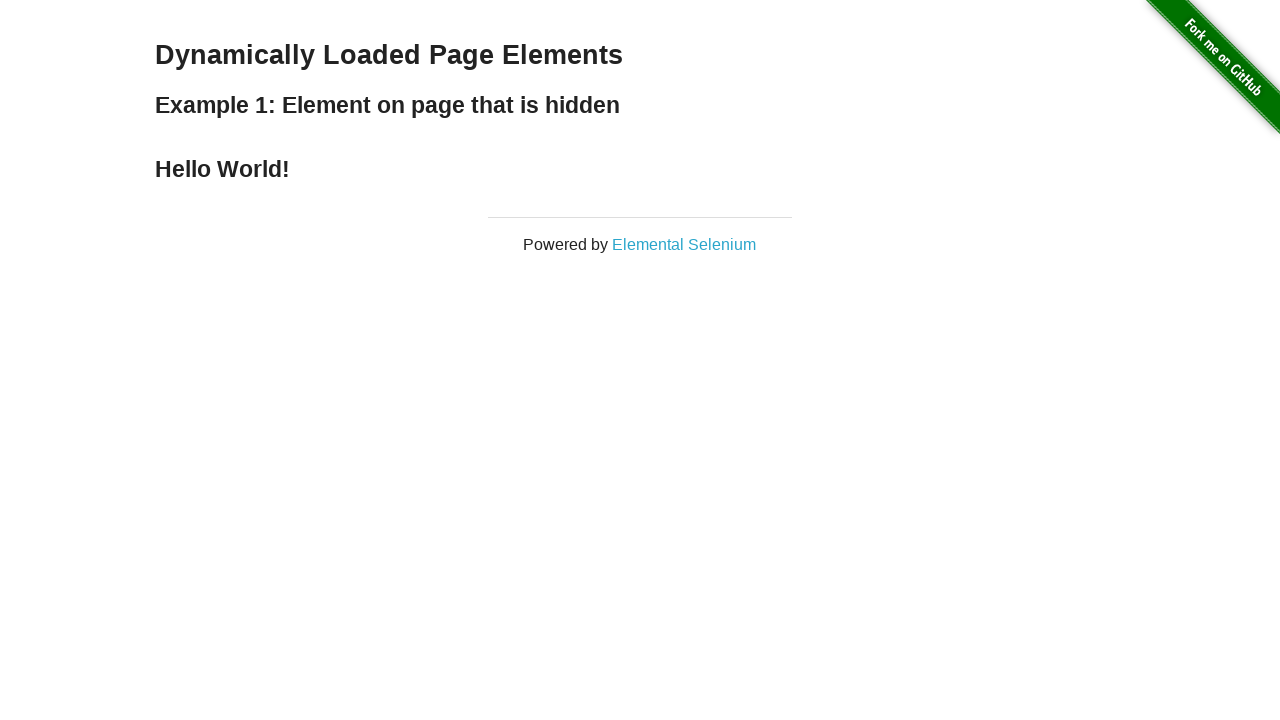